Shows image gallery and place description by navigating to a place and interacting with images

Starting URL: https://www.navigator.ba/#/categories

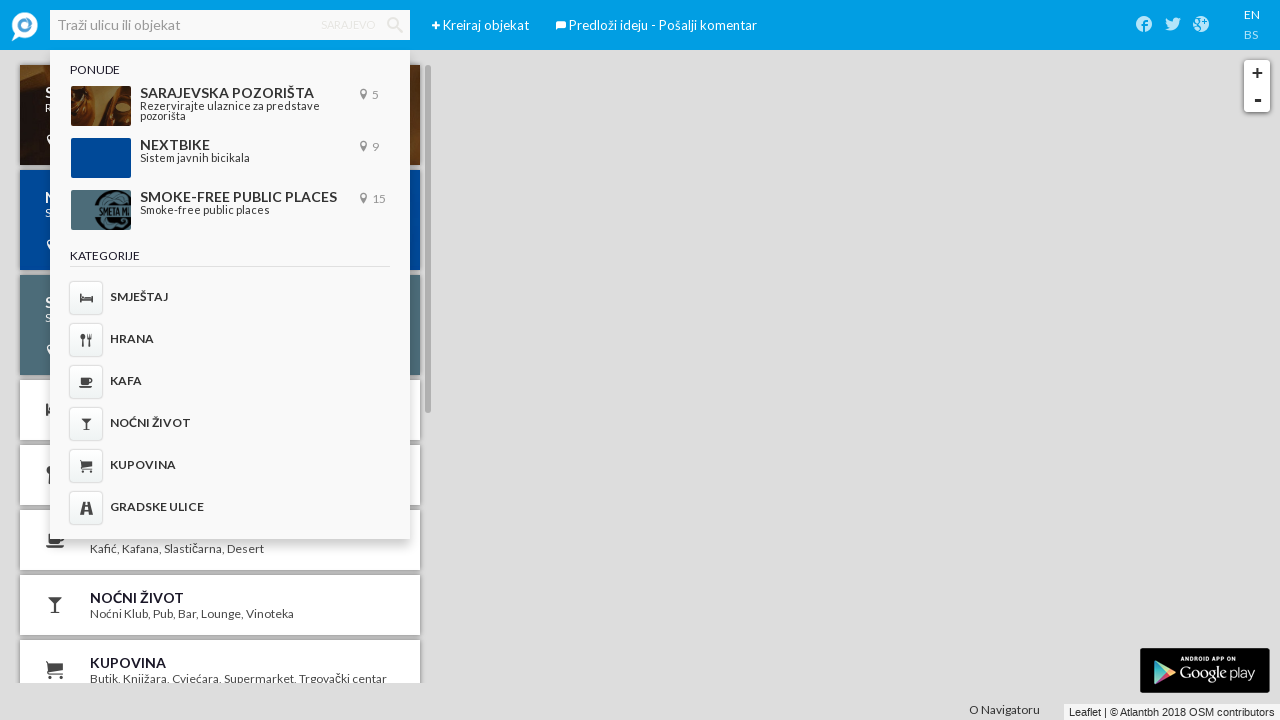

Clicked on theater category (Sarajevska pozorista) at (230, 106) on a[href='#/list/sarajevska-pozorista']
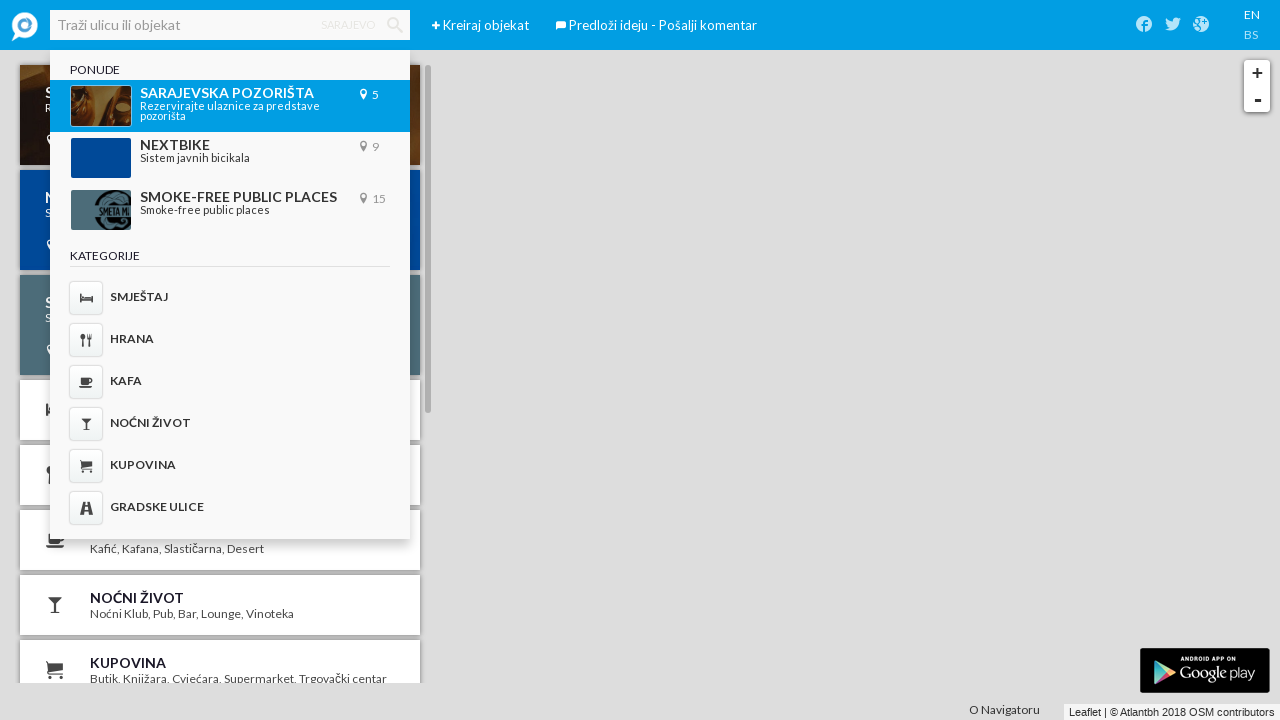

Clicked on Narodno pozoriste theater at (220, 122) on a[href='#/p/narodno-pozoriste?list=sarajevska-pozorista']
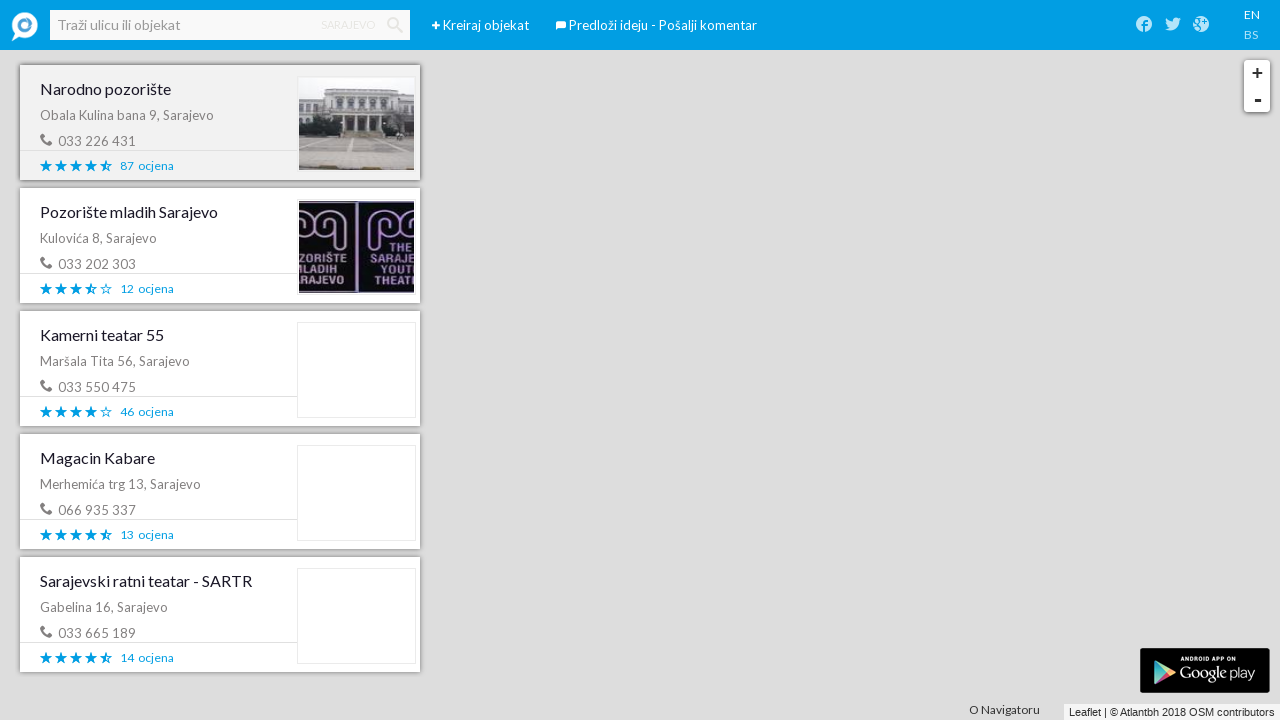

Opened image gallery by clicking on profile image container at (220, 200) on .ember-view.profile-image-container
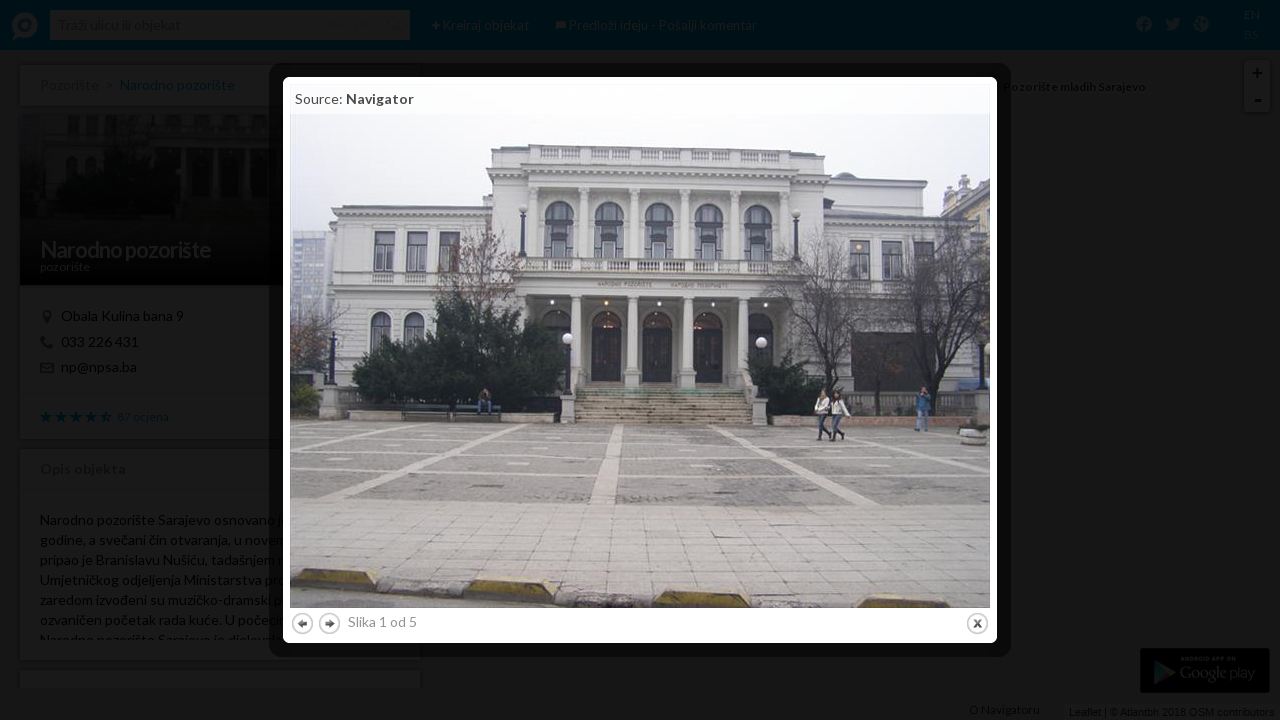

Navigated to next image in gallery at (330, 624) on #cboxNext
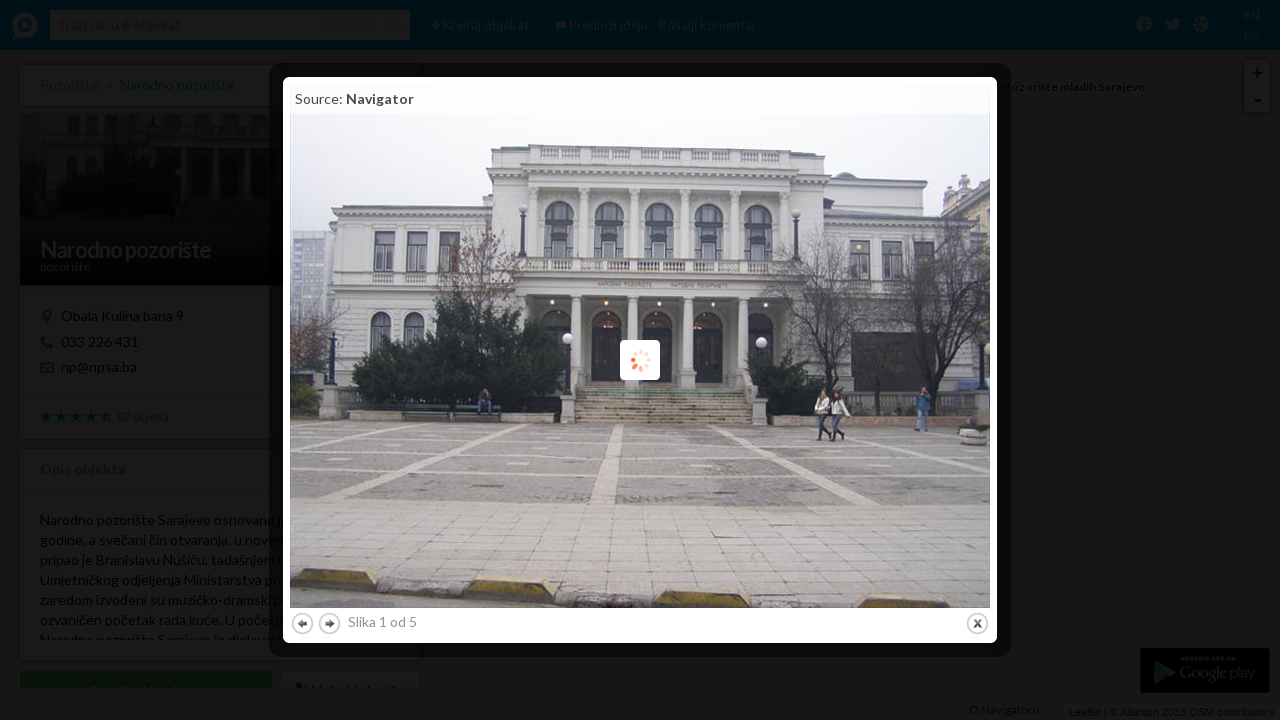

Closed image gallery at (978, 596) on #cboxClose
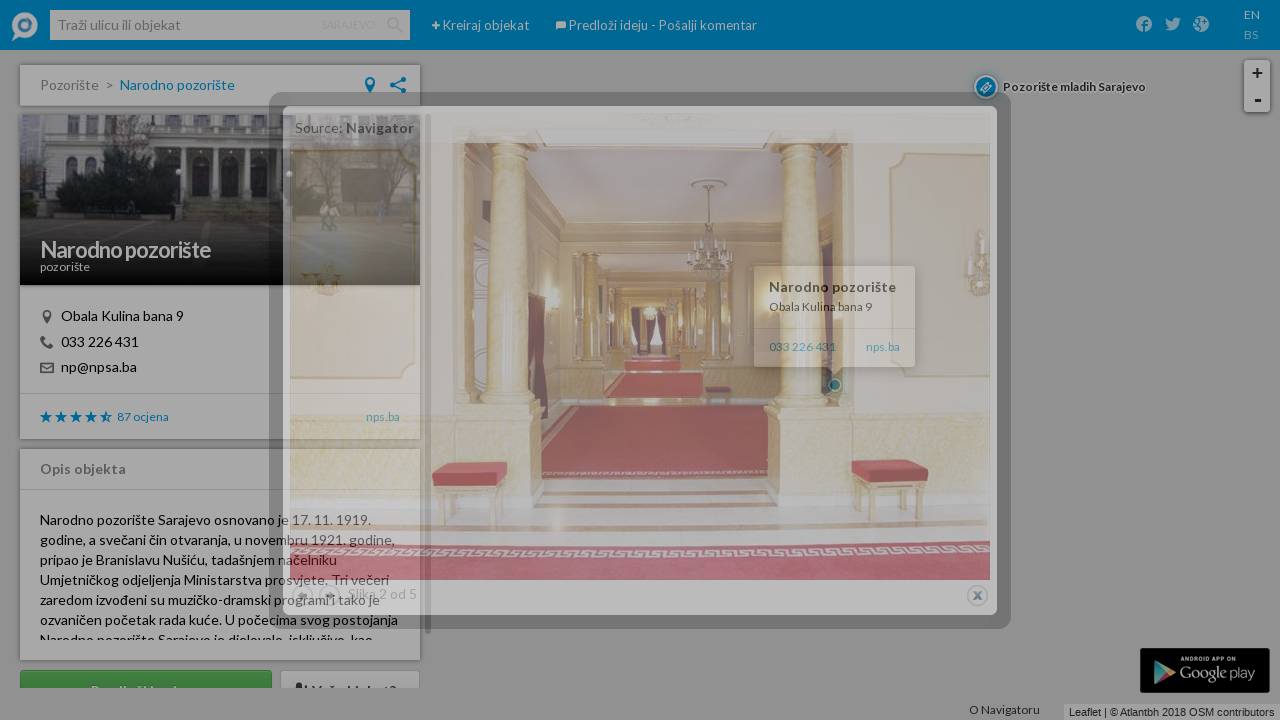

Expanded place description by clicking show more content at (220, 575) on .show-more-content
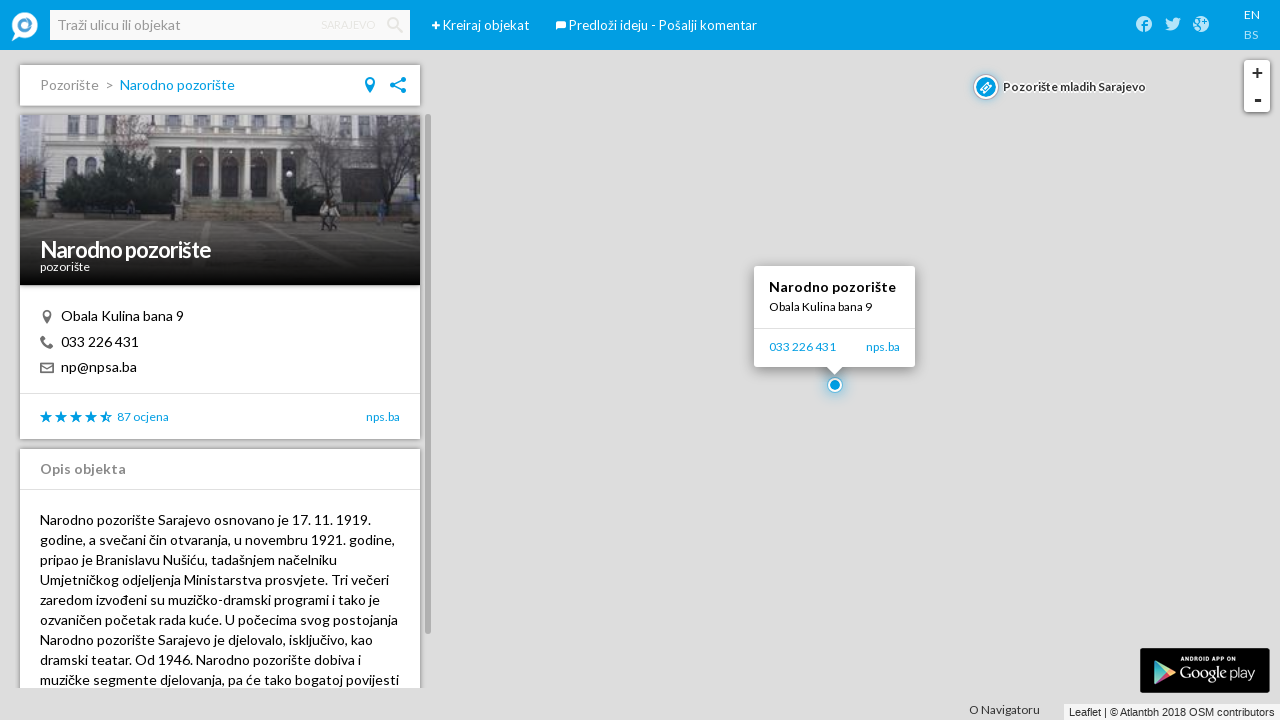

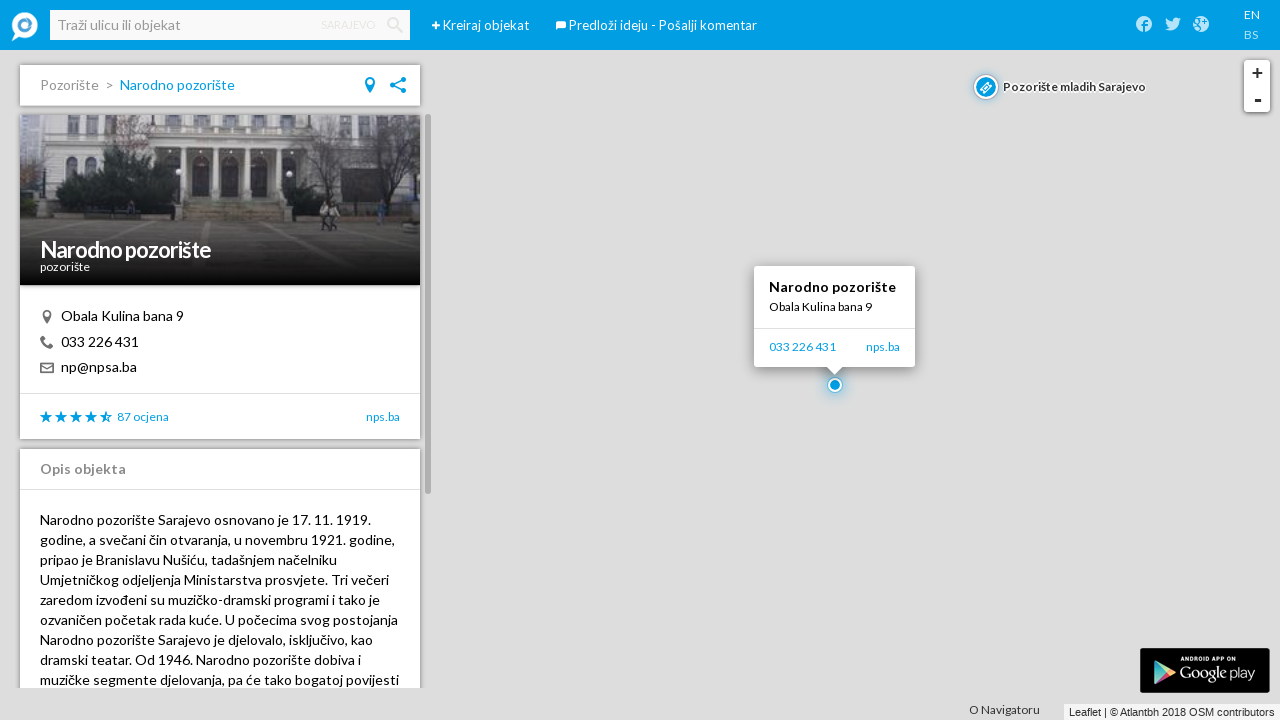